Tests data persistence by creating todos, marking one complete, and reloading the page

Starting URL: https://demo.playwright.dev/todomvc

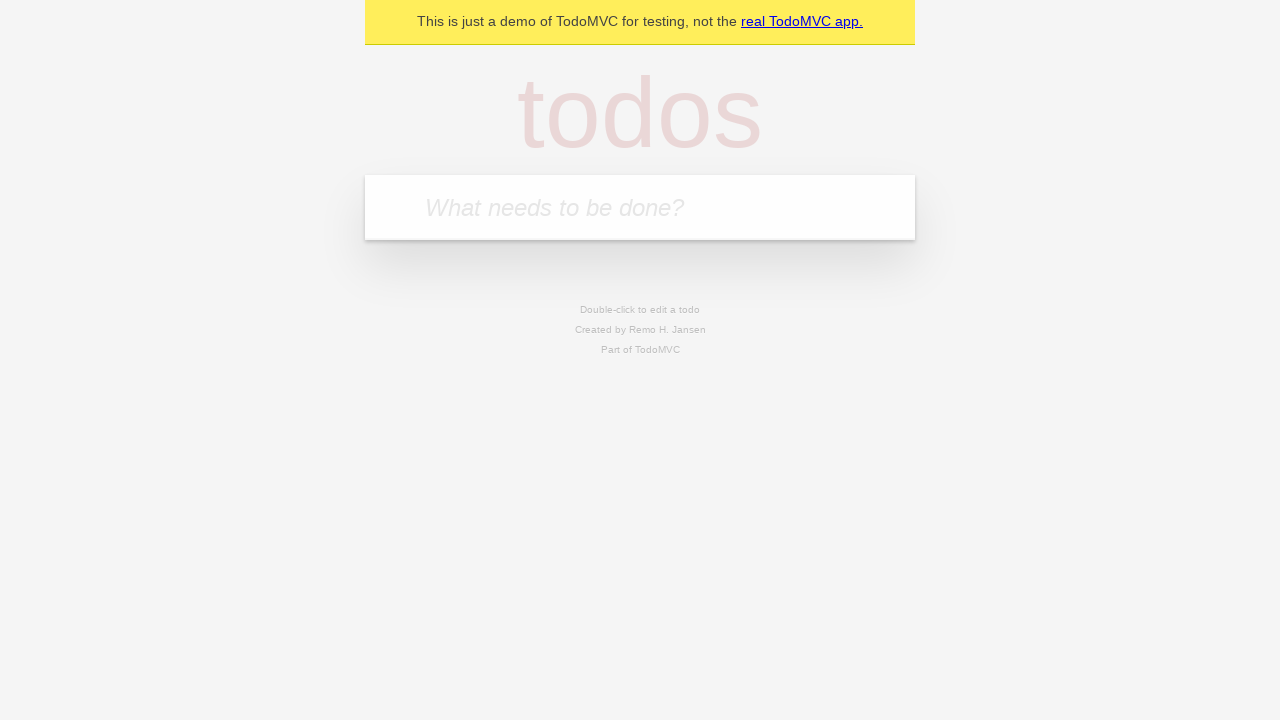

Filled new todo input with 'buy some cheese' on .new-todo
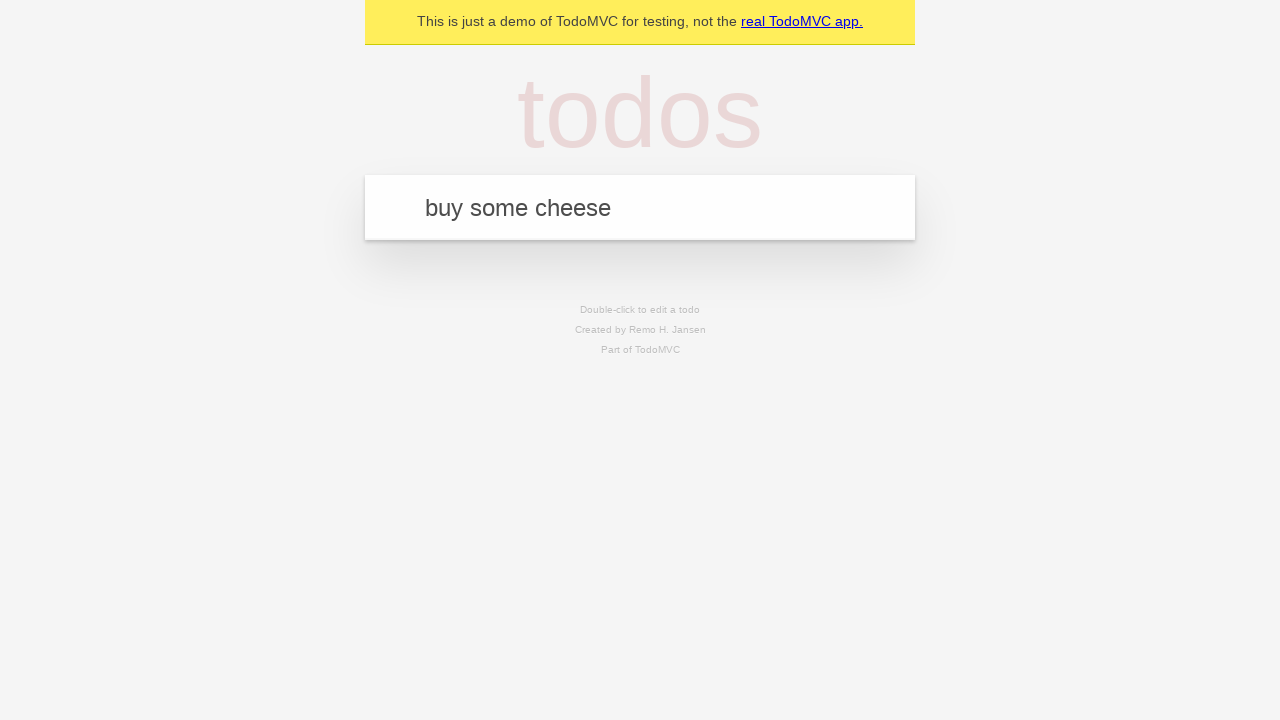

Pressed Enter to create first todo on .new-todo
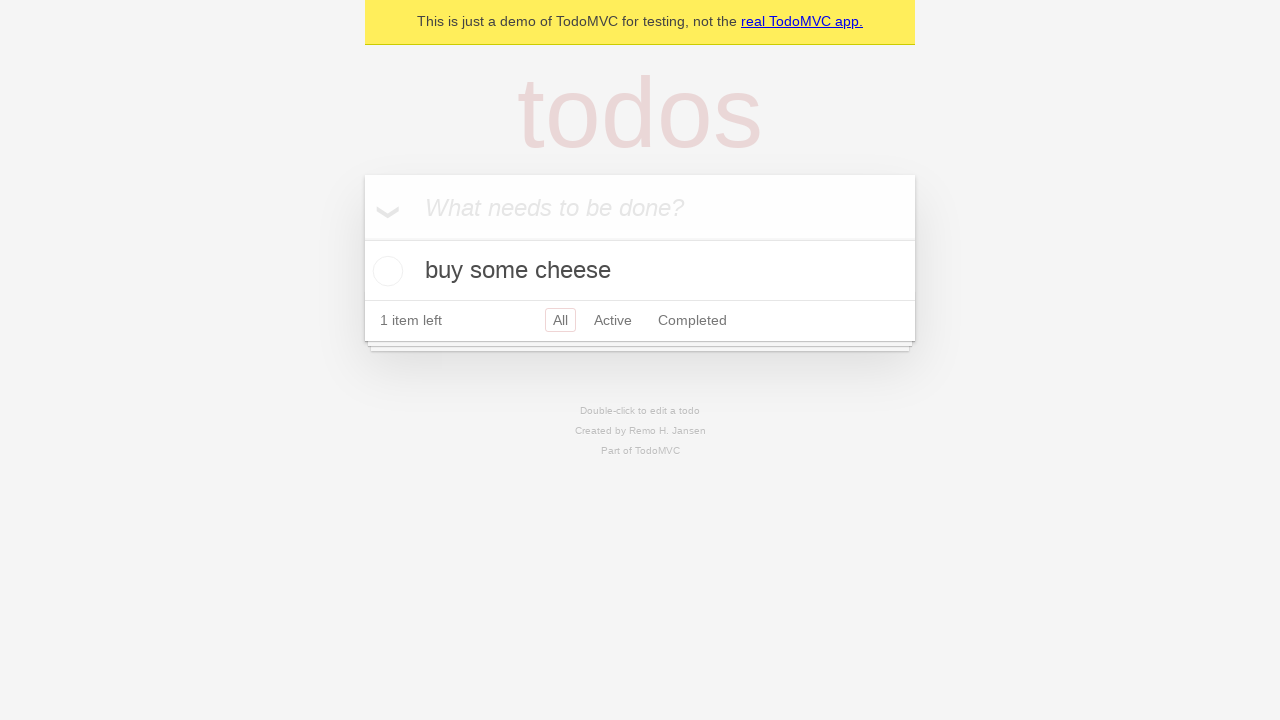

Filled new todo input with 'feed the cat' on .new-todo
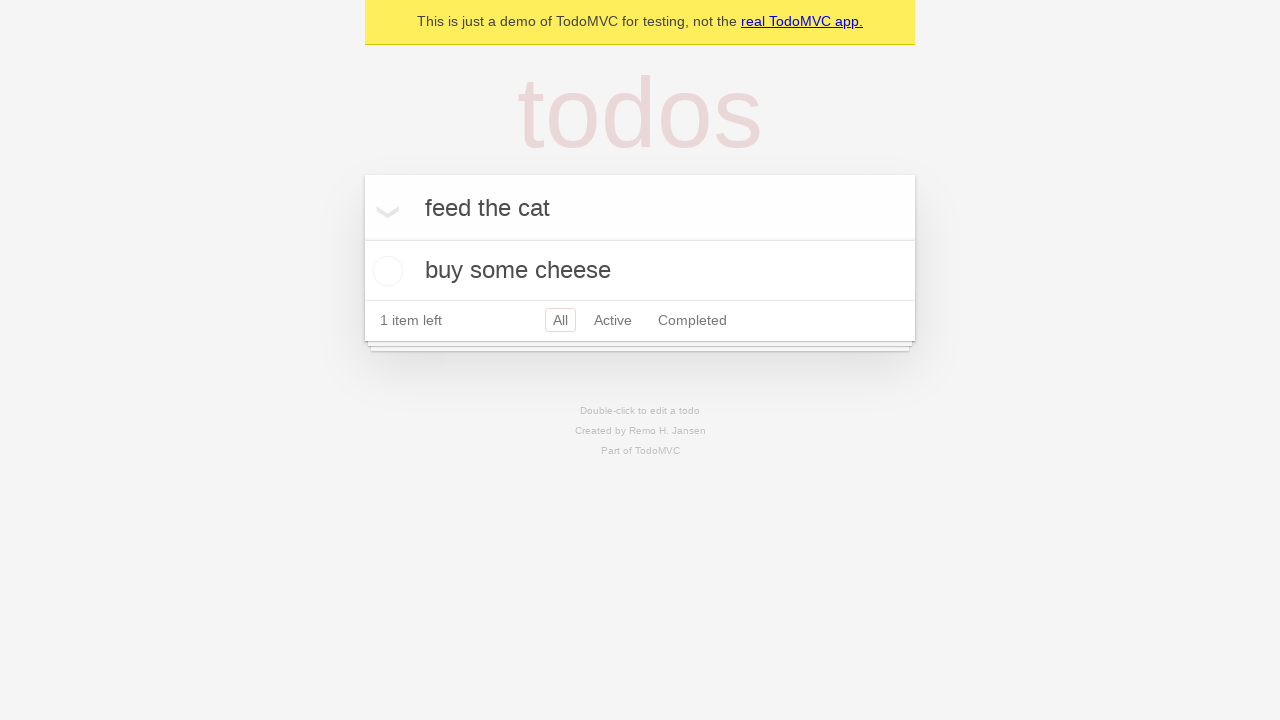

Pressed Enter to create second todo on .new-todo
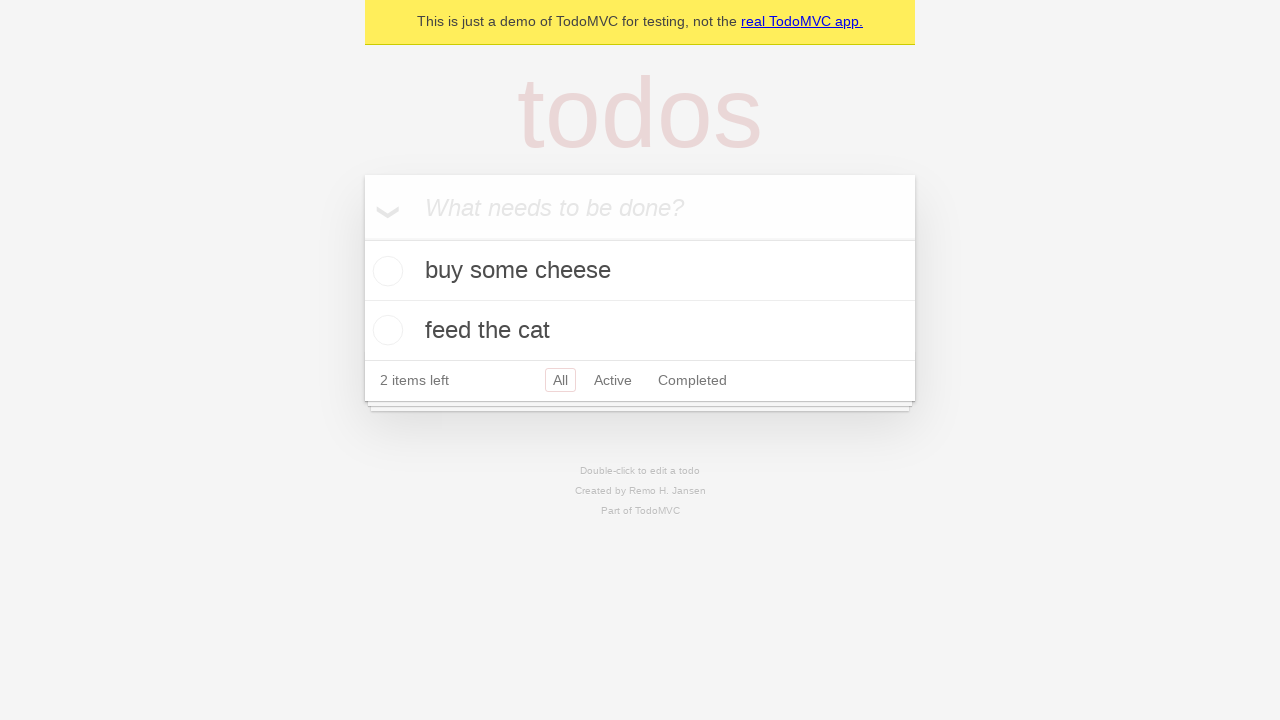

Waited for second todo item to appear in list
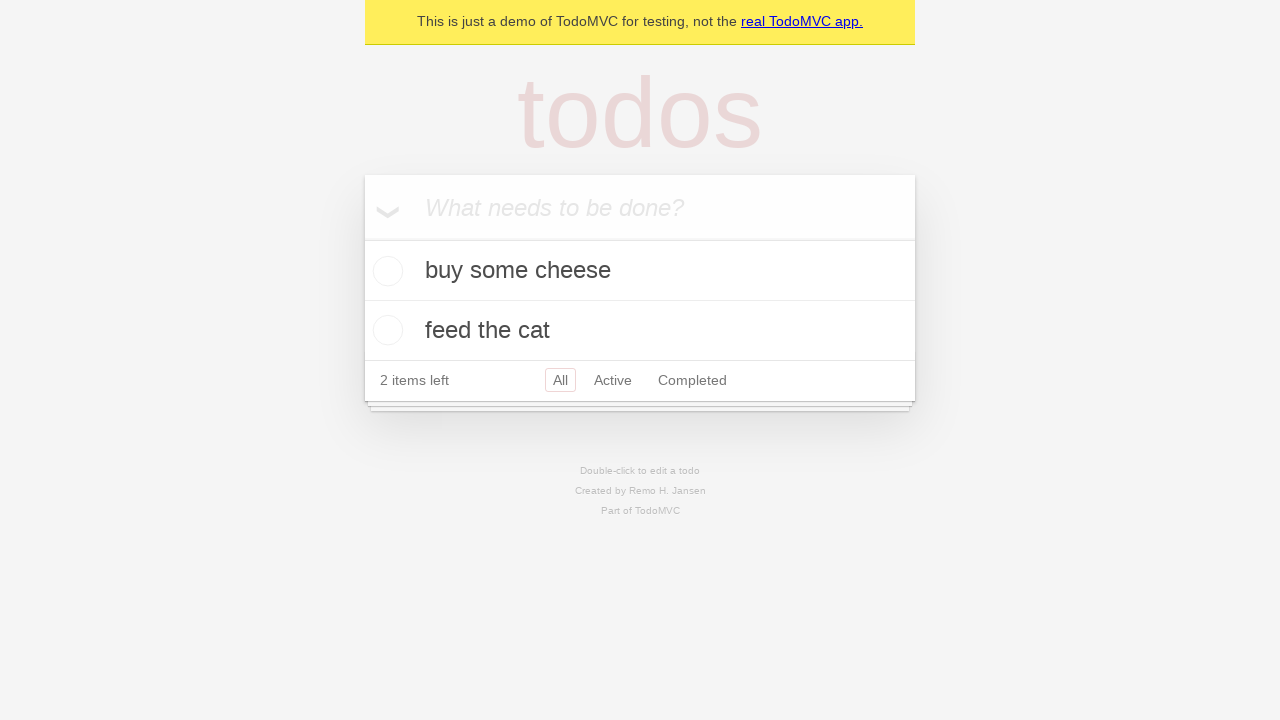

Marked first todo as complete at (385, 271) on .todo-list li >> nth=0 >> .toggle
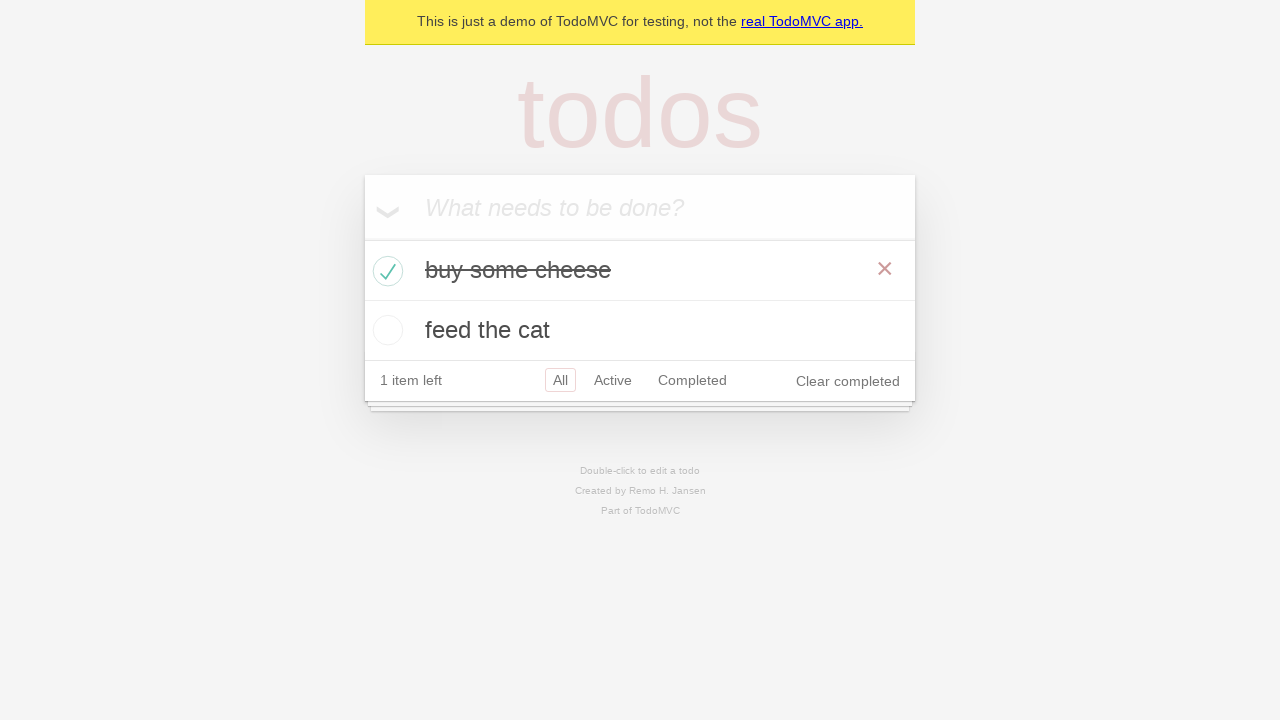

Reloaded the page to test data persistence
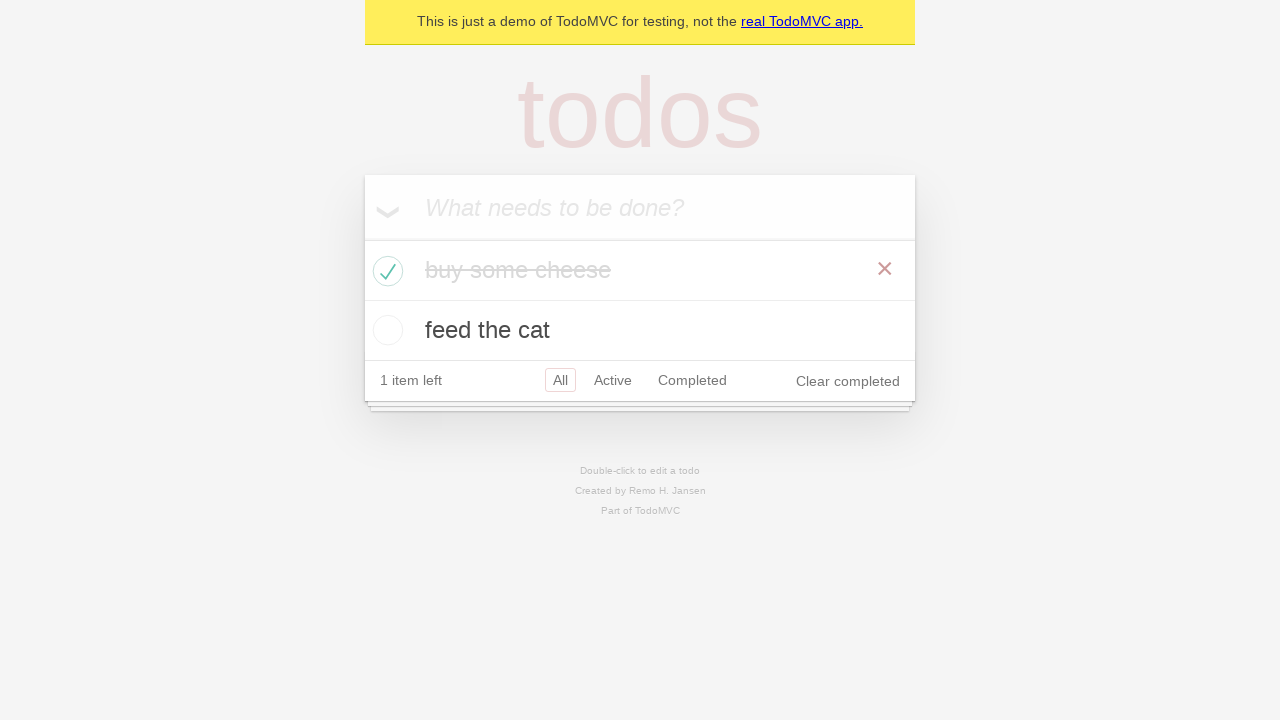

Waited for todo items to reload after page refresh
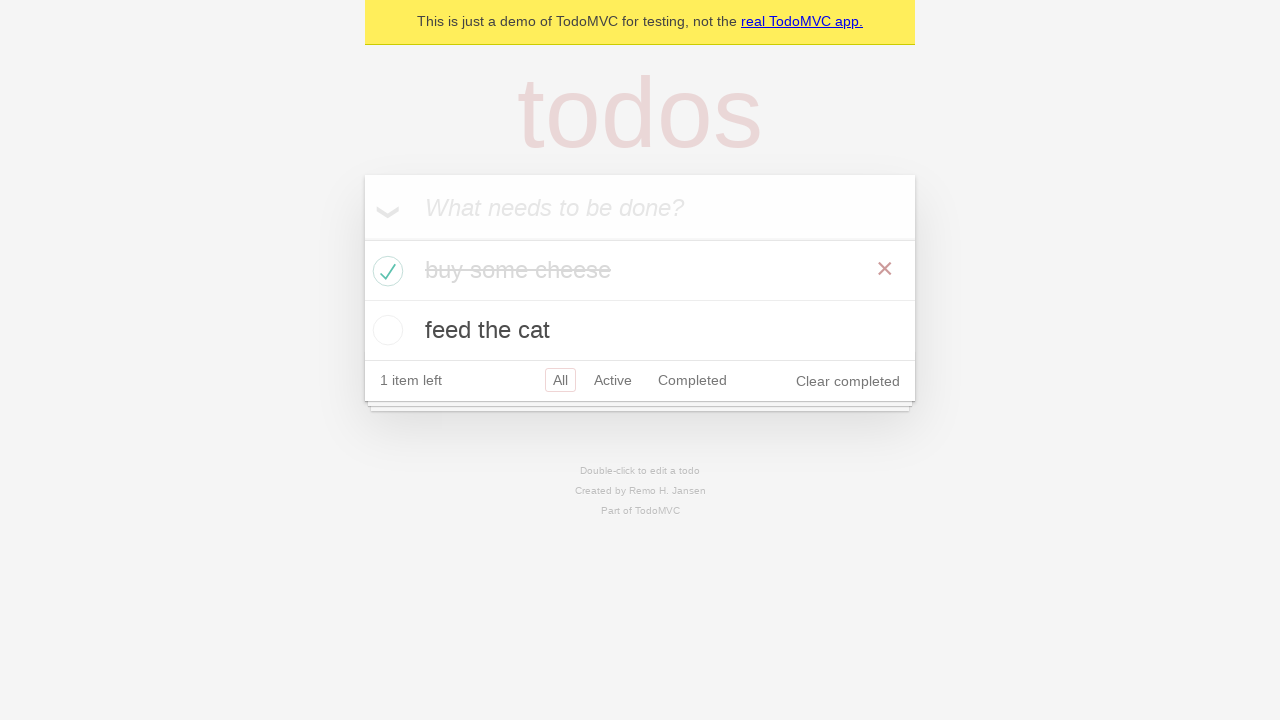

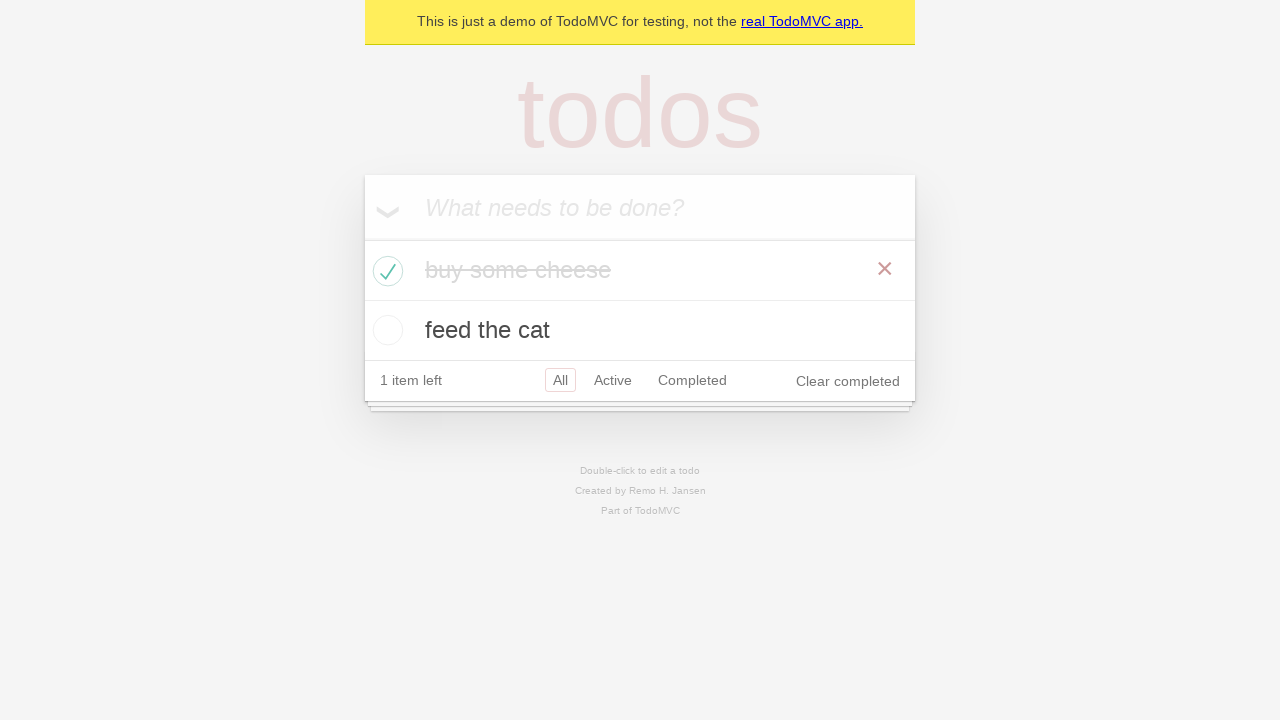